Navigates to the Harley-Davidson India homepage and verifies the page loads successfully.

Starting URL: https://www.harley-davidson.com/in/en/index.html

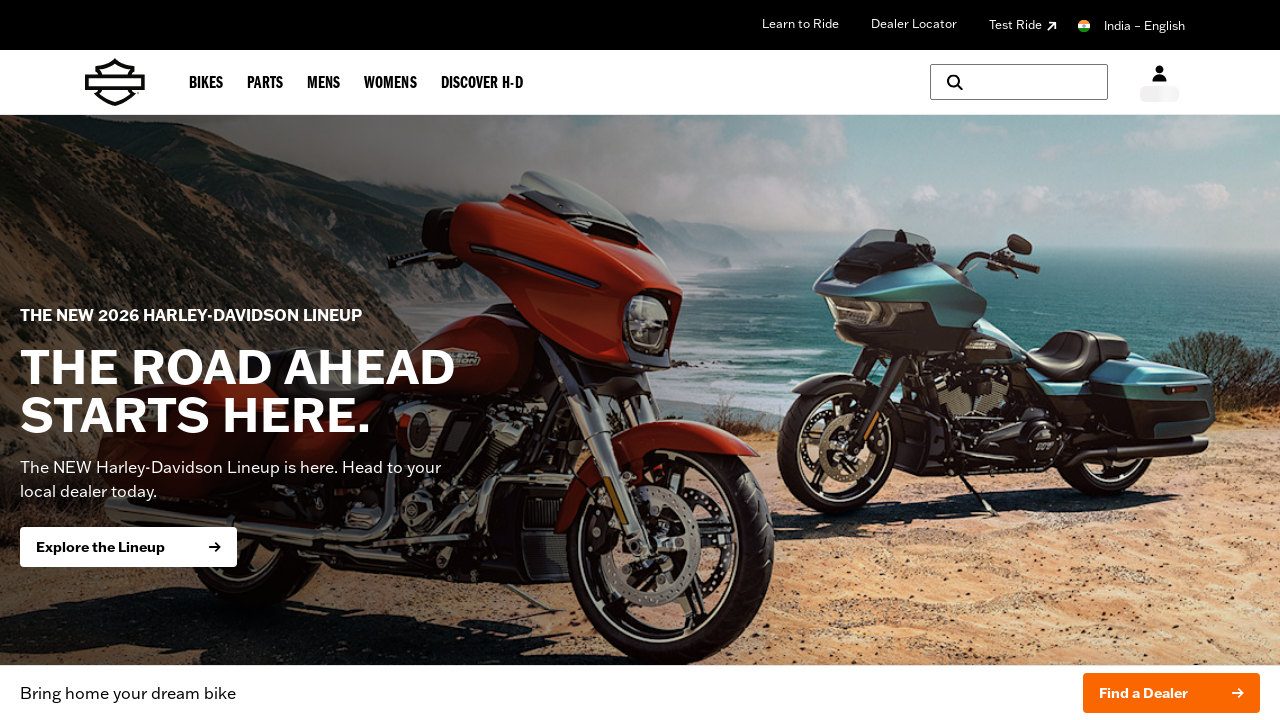

Waited for DOM content to load on Harley-Davidson India homepage
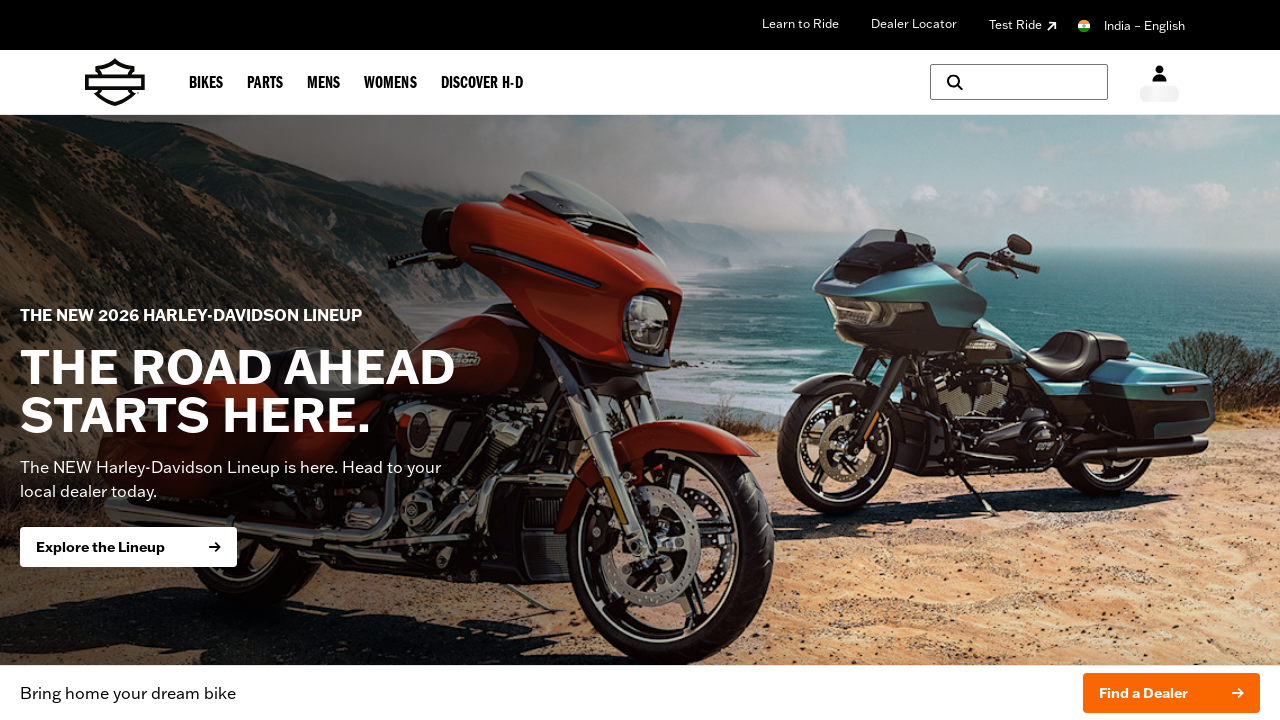

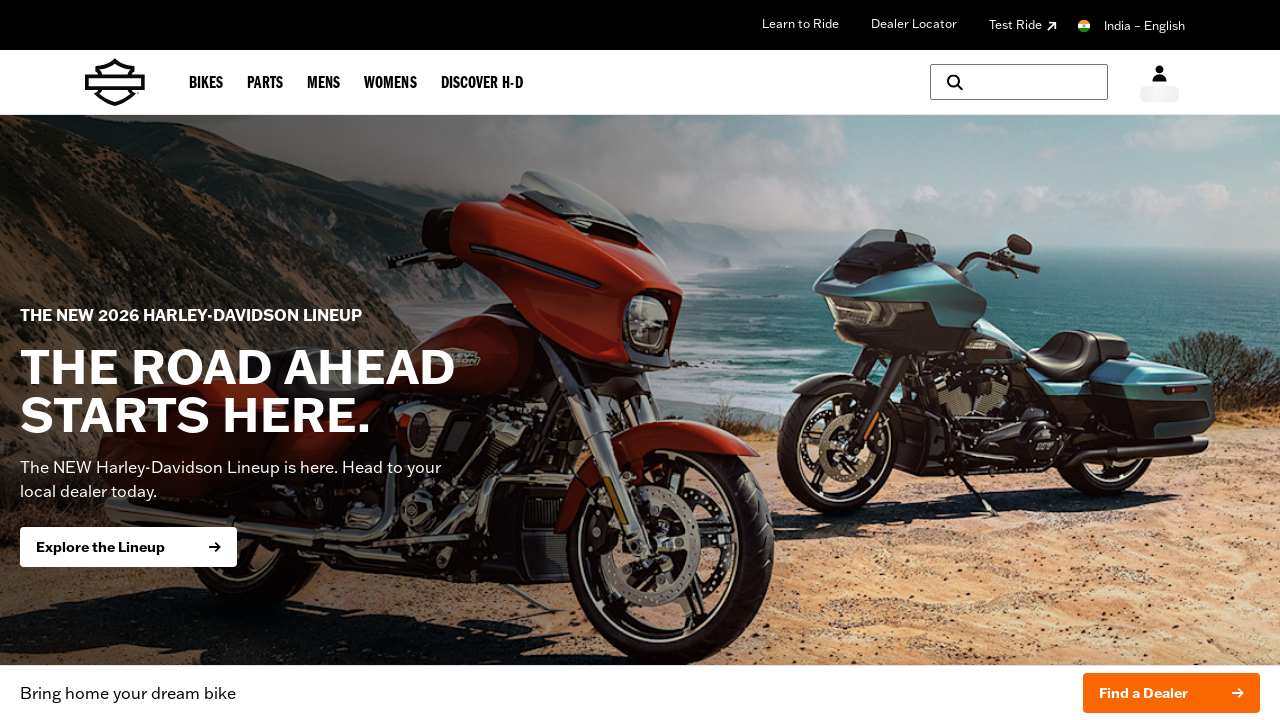